Navigates to the Platzi homepage and verifies the page loads successfully.

Starting URL: https://www.platzi.com

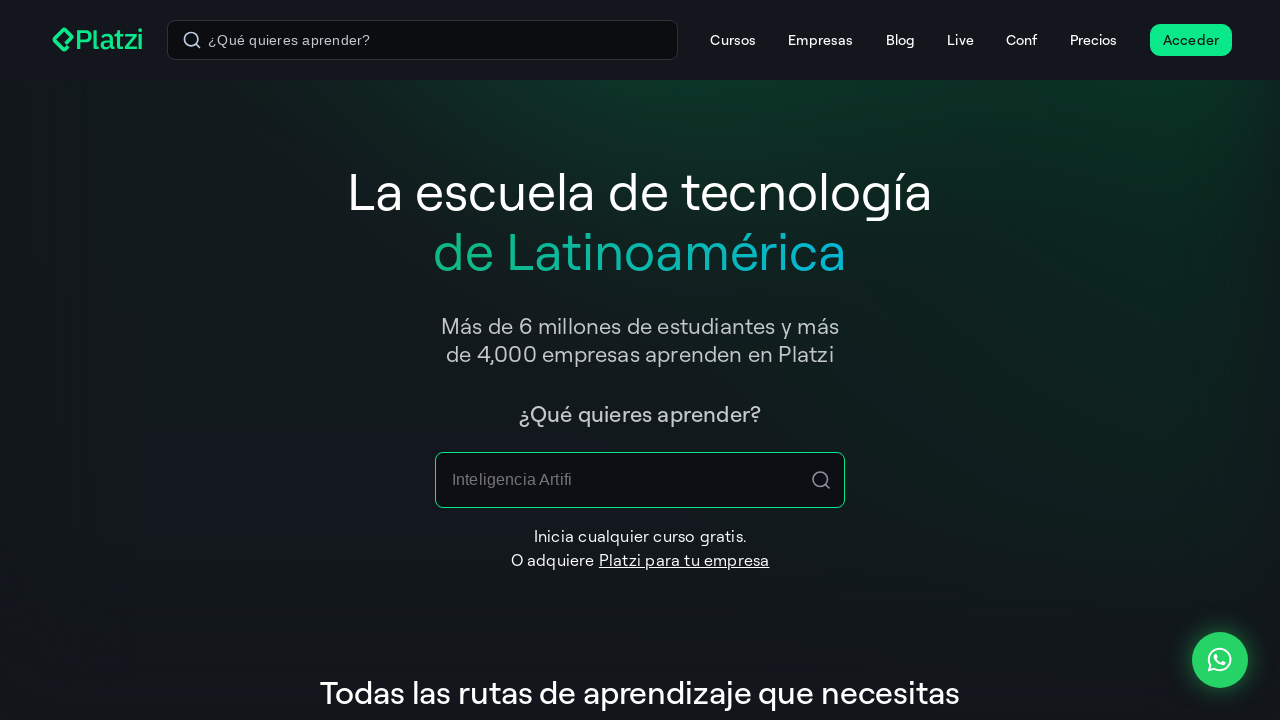

Waited for DOM content to load on Platzi homepage
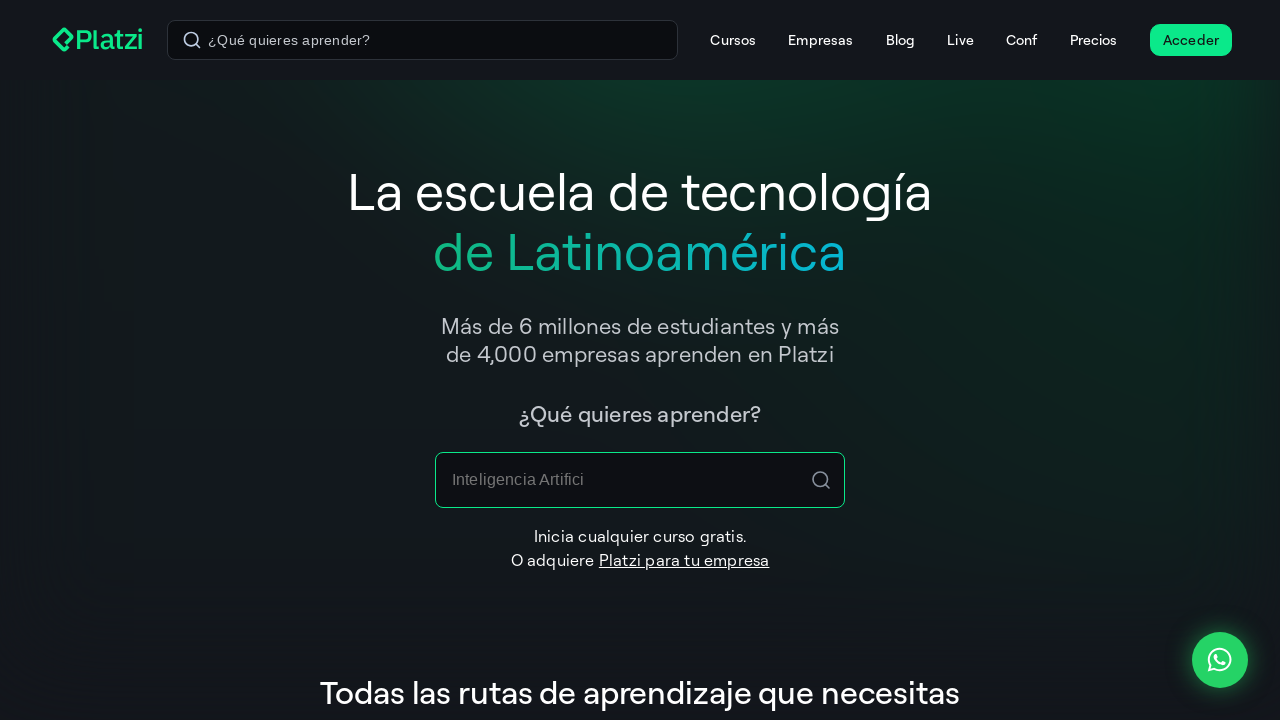

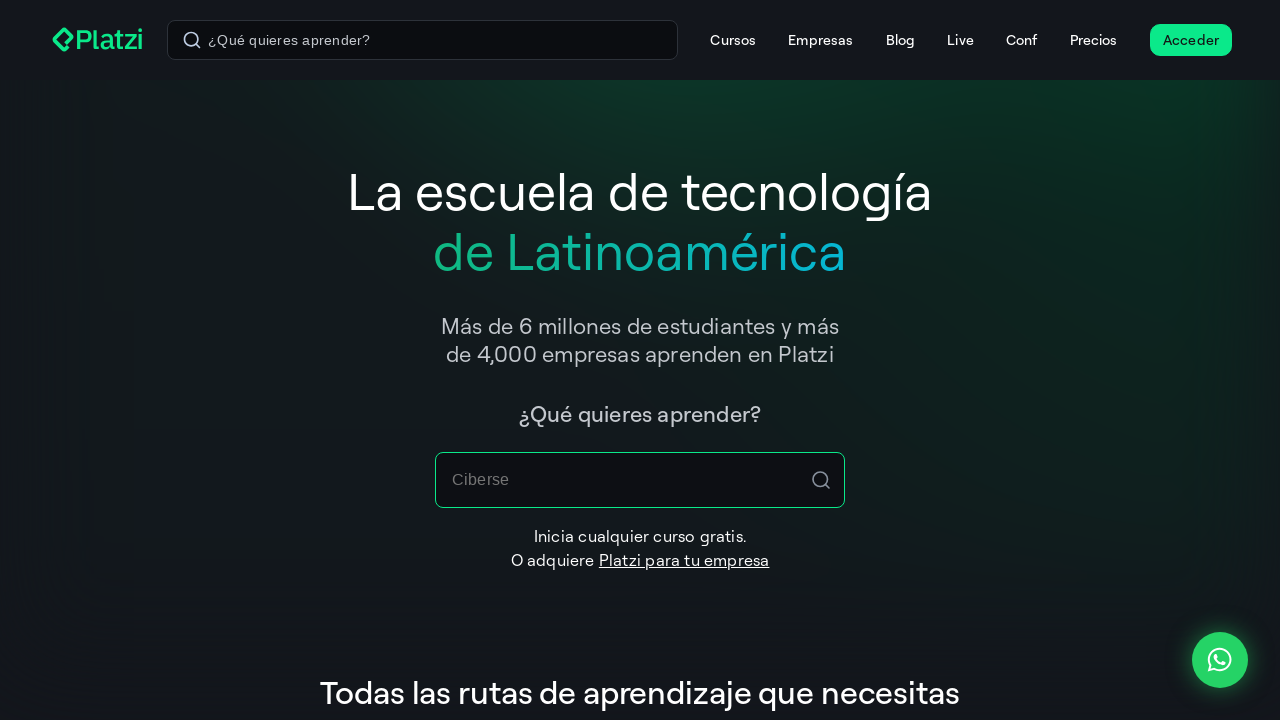